Tests radio button selection on a practice form by clicking BMW and then Benz radio buttons

Starting URL: https://www.letskodeit.com/practice

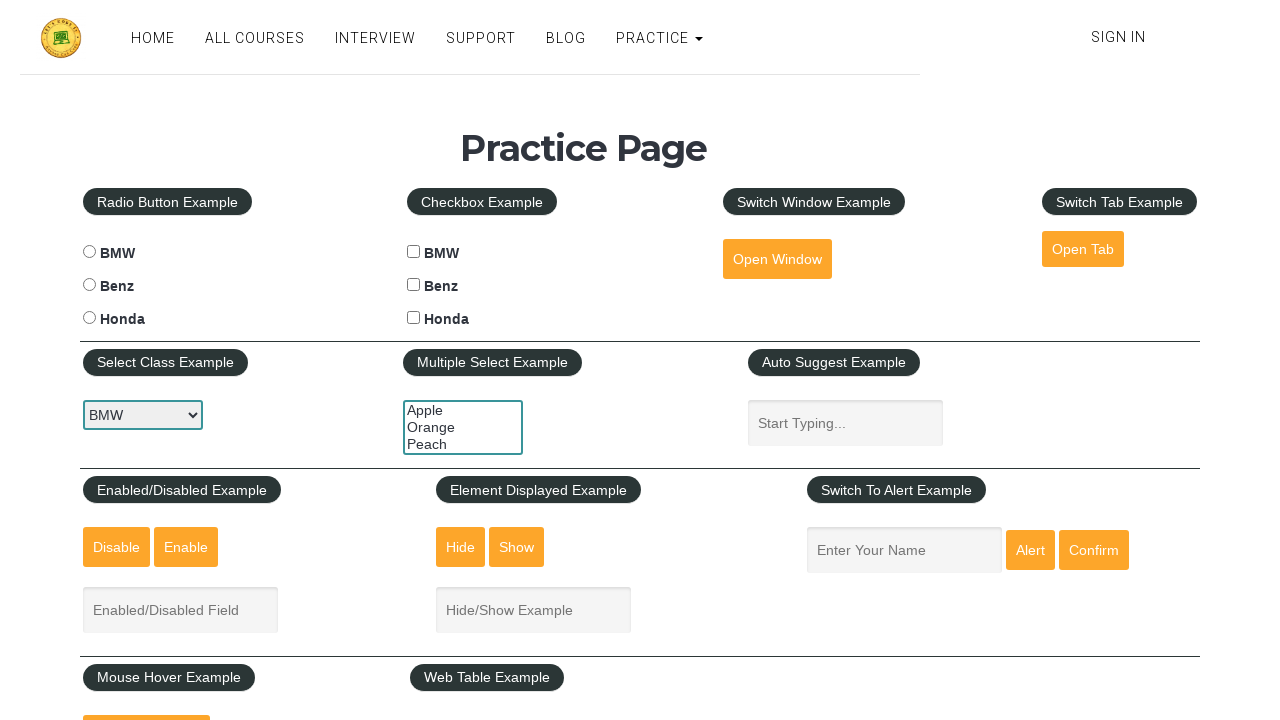

Clicked BMW radio button at (89, 252) on #bmwradio
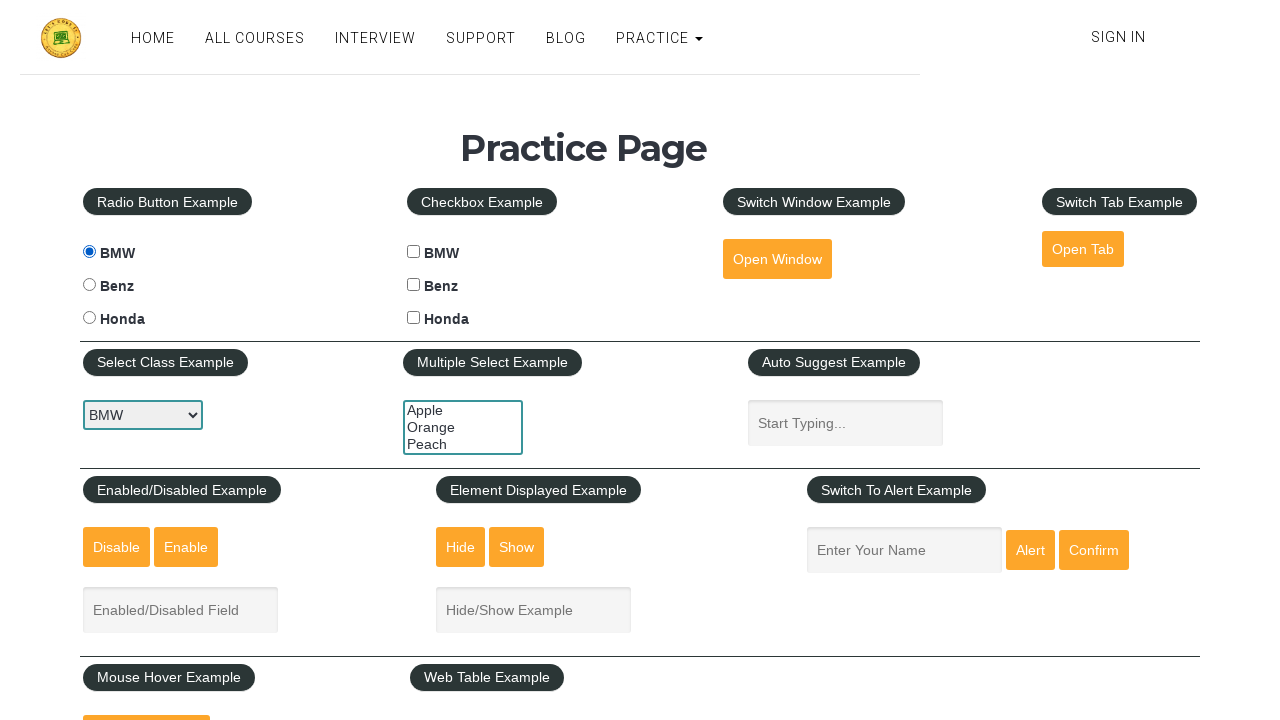

Clicked Benz radio button at (89, 285) on #benzradio
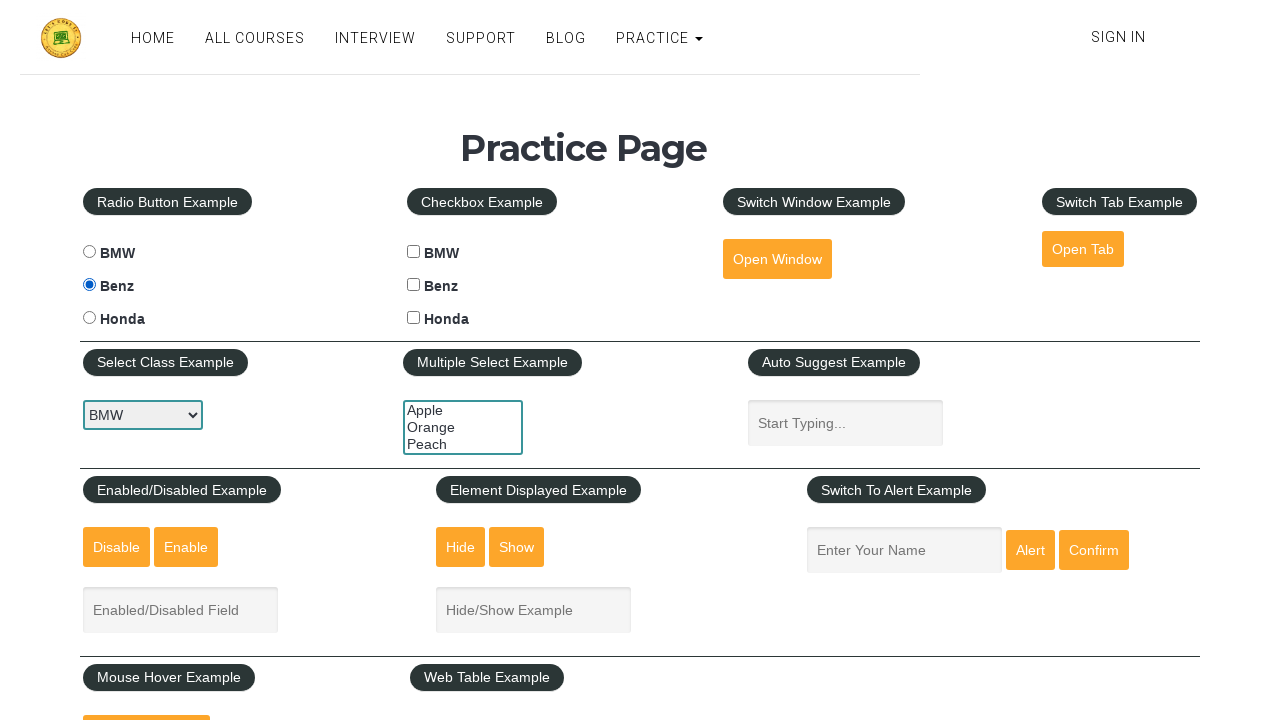

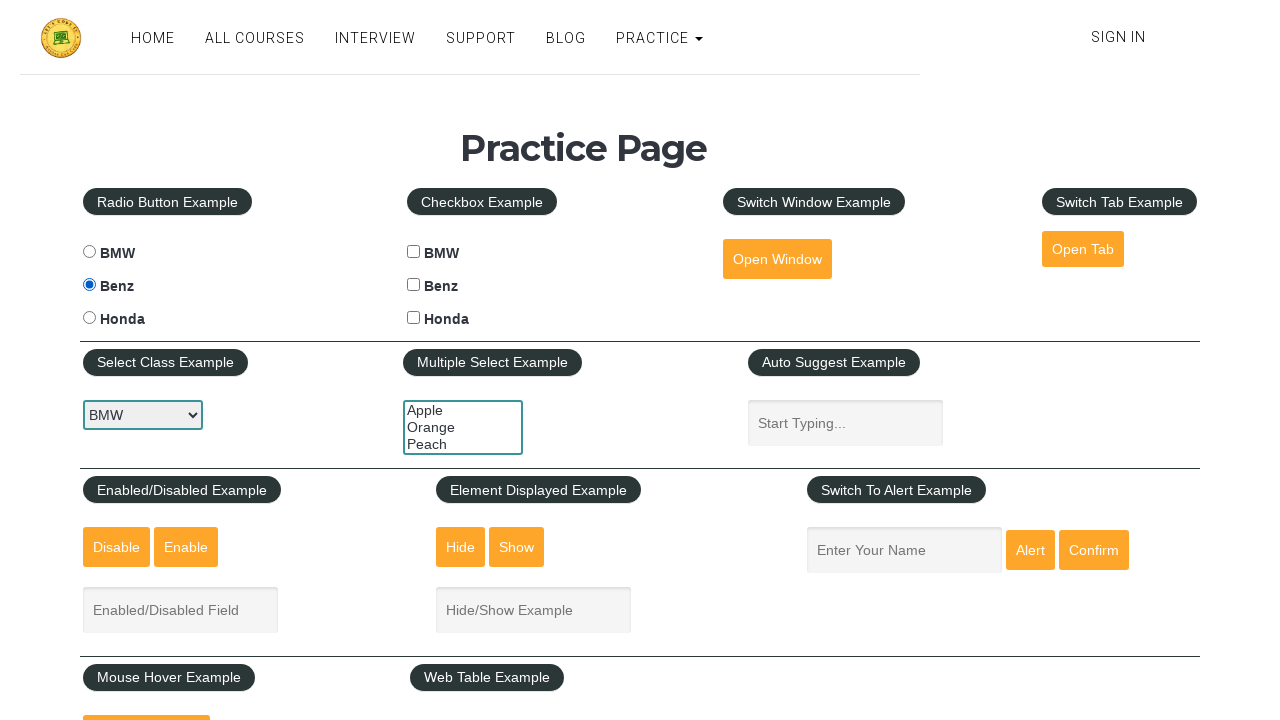